Creates 3 tasks, marks all as completed, then clears all completed tasks and verifies the task list is empty

Starting URL: https://todomvc.com/examples/react/dist/

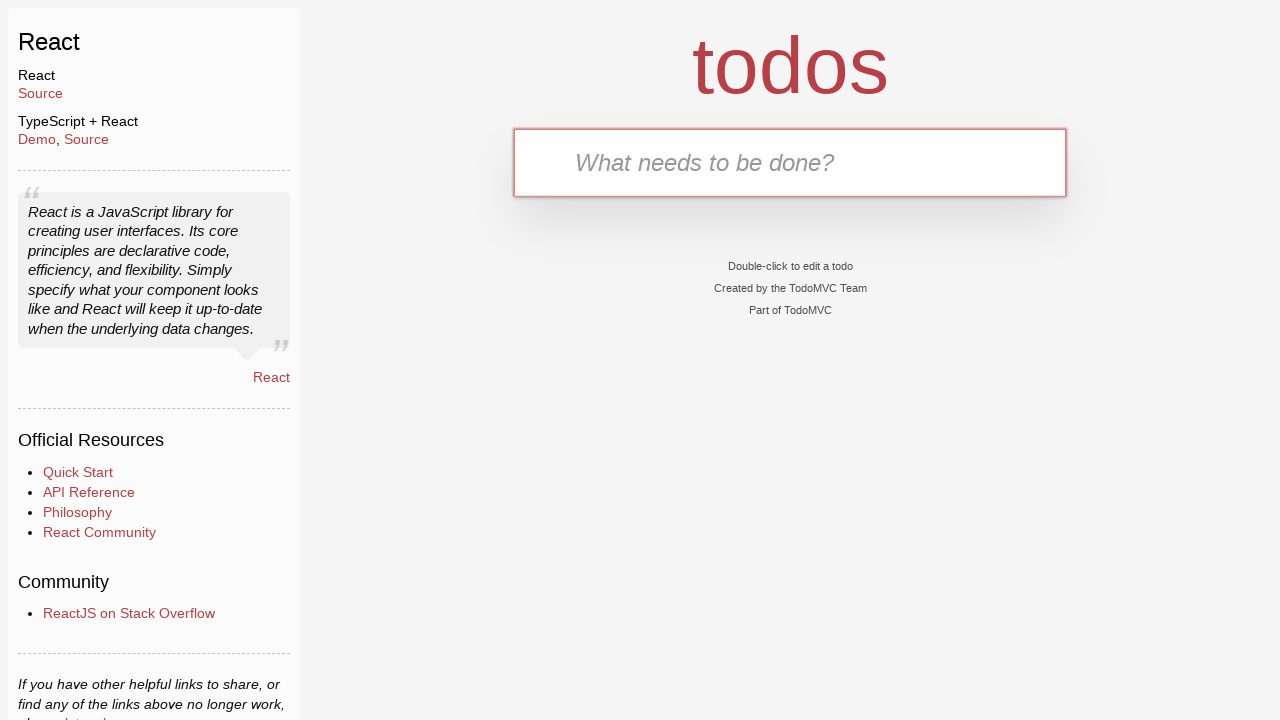

Navigated to TodoMVC React example
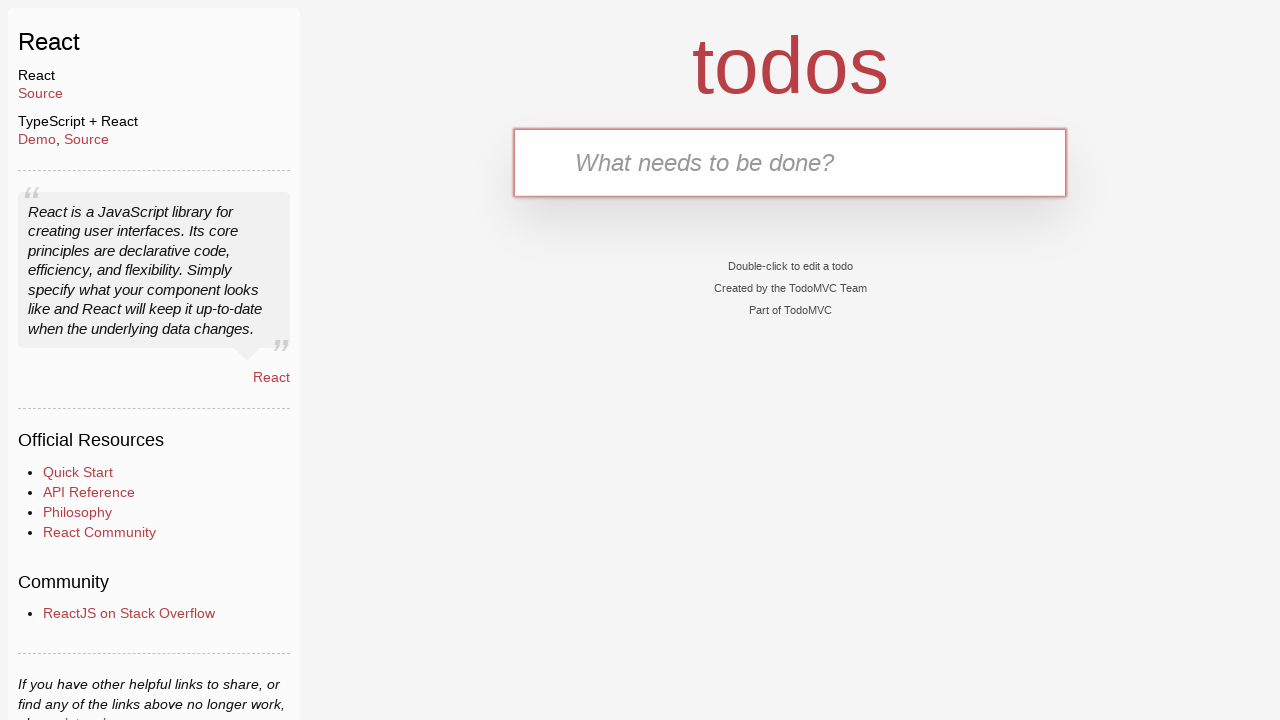

Located todo input textbox
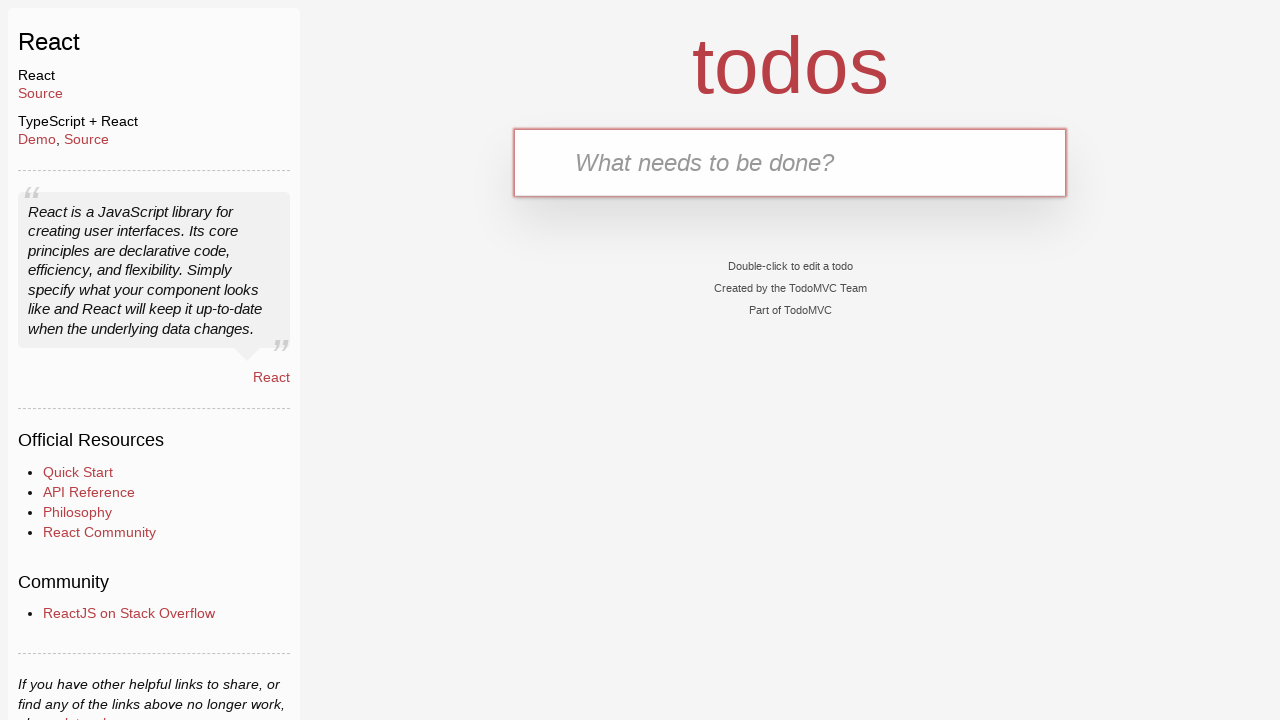

Filled task input with 'task1' on #todo-input
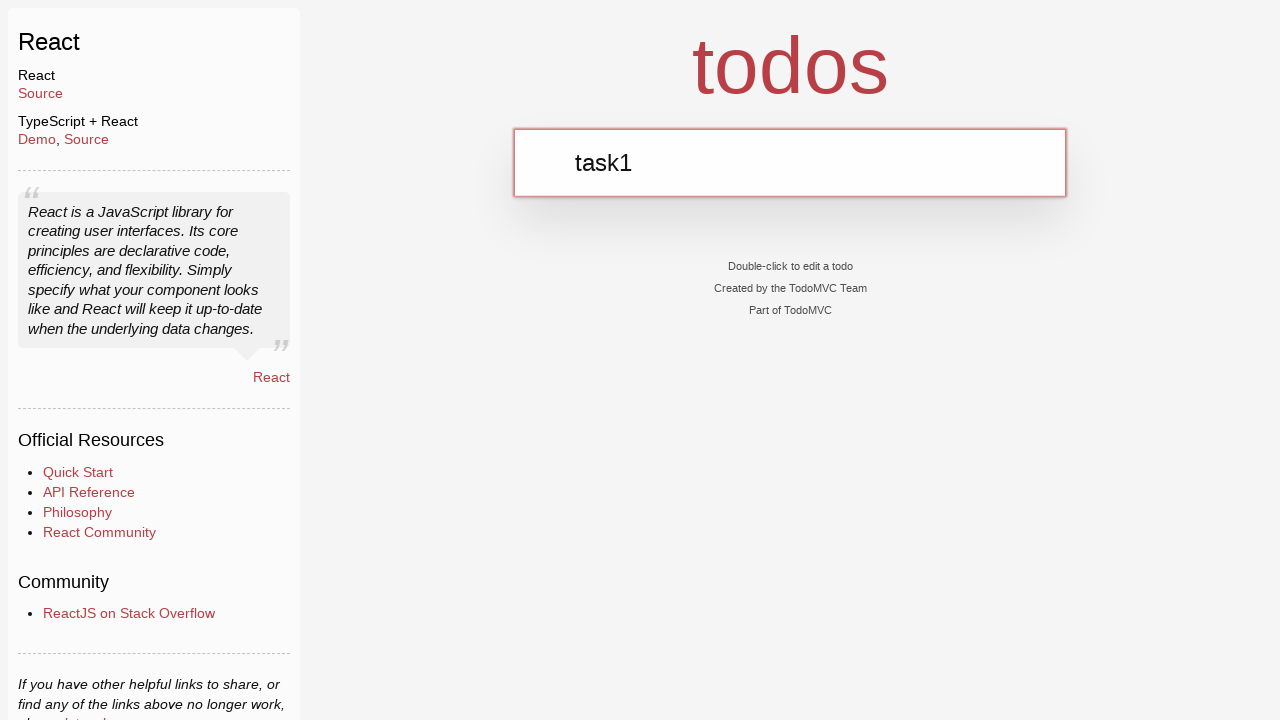

Pressed Enter to create task1 on #todo-input
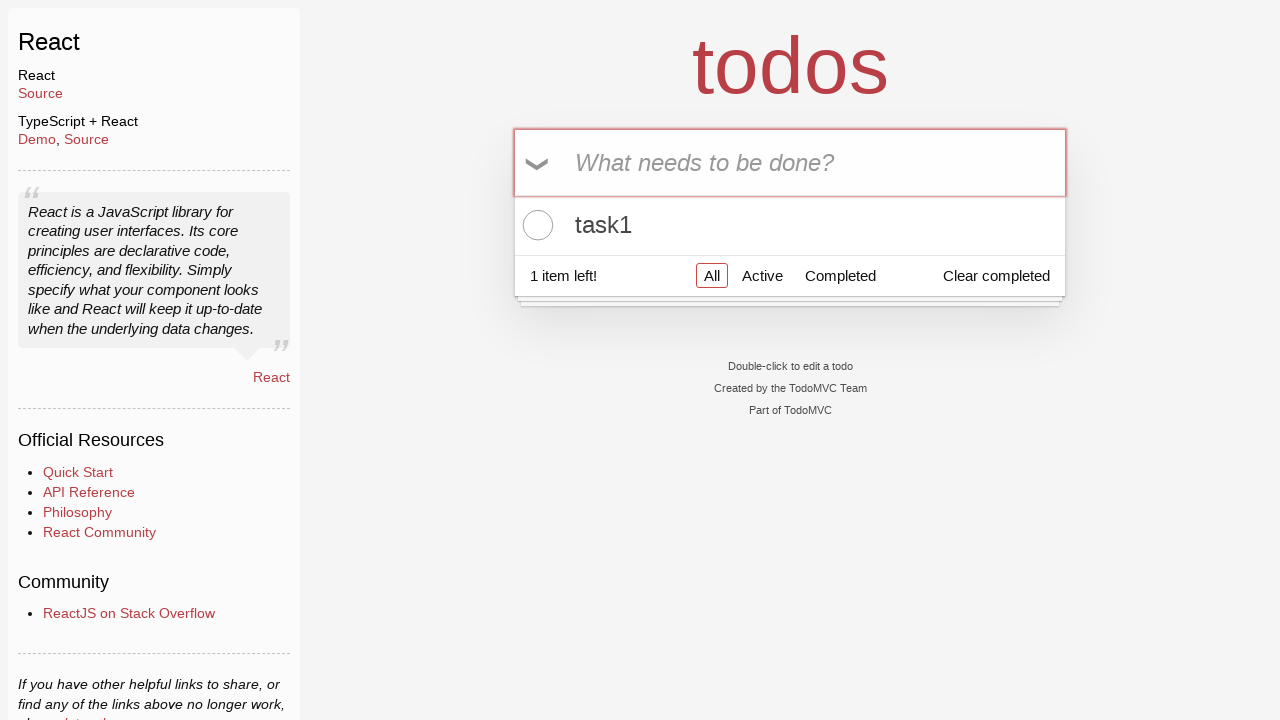

Filled task input with 'task2' on #todo-input
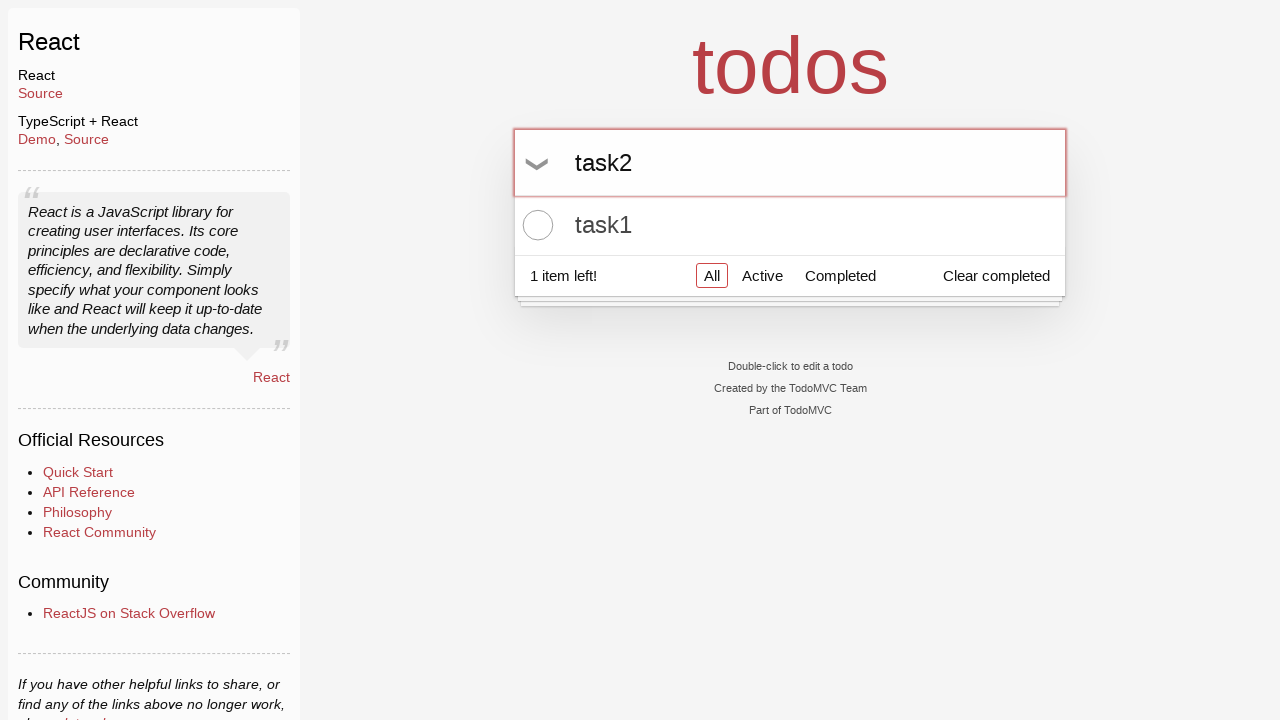

Pressed Enter to create task2 on #todo-input
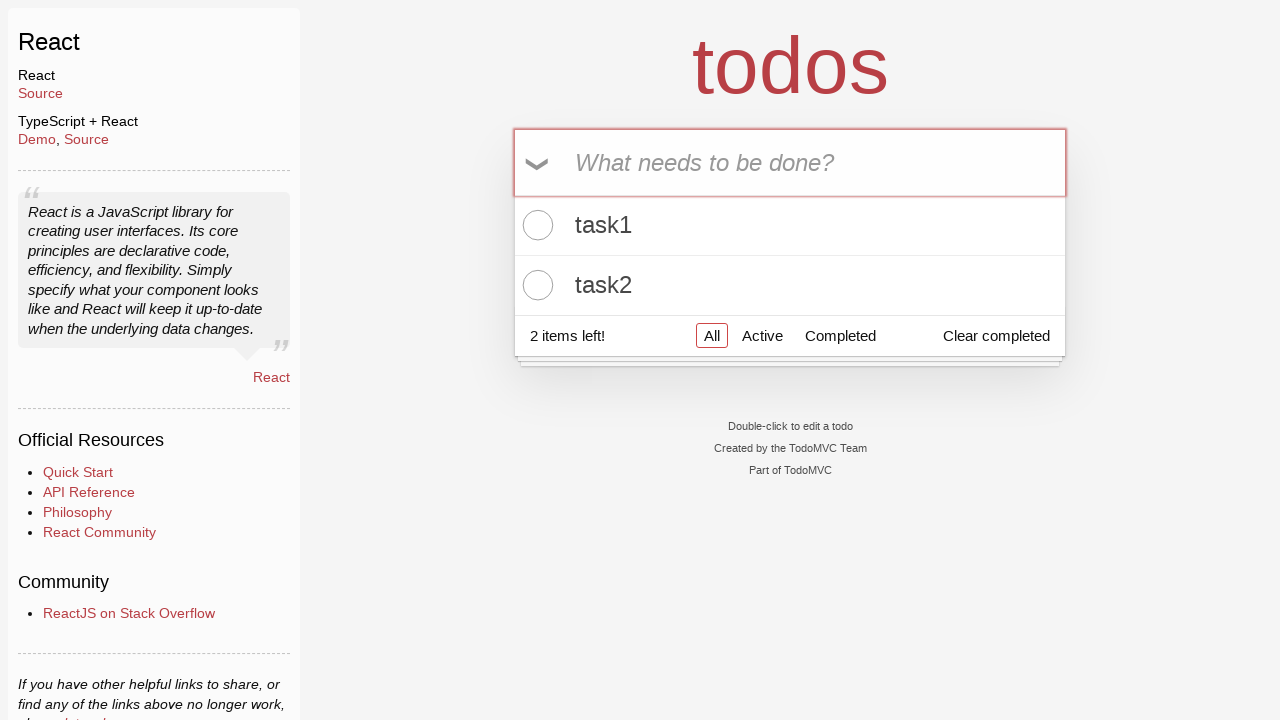

Filled task input with 'task3' on #todo-input
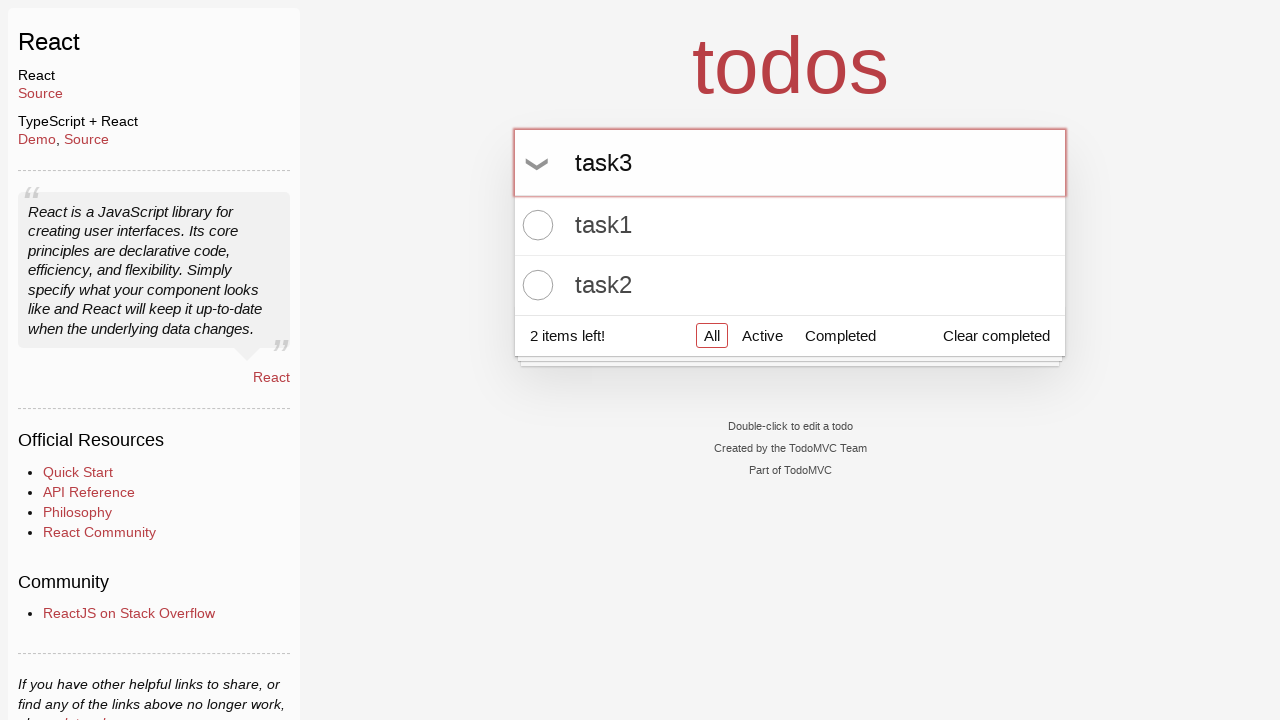

Pressed Enter to create task3 on #todo-input
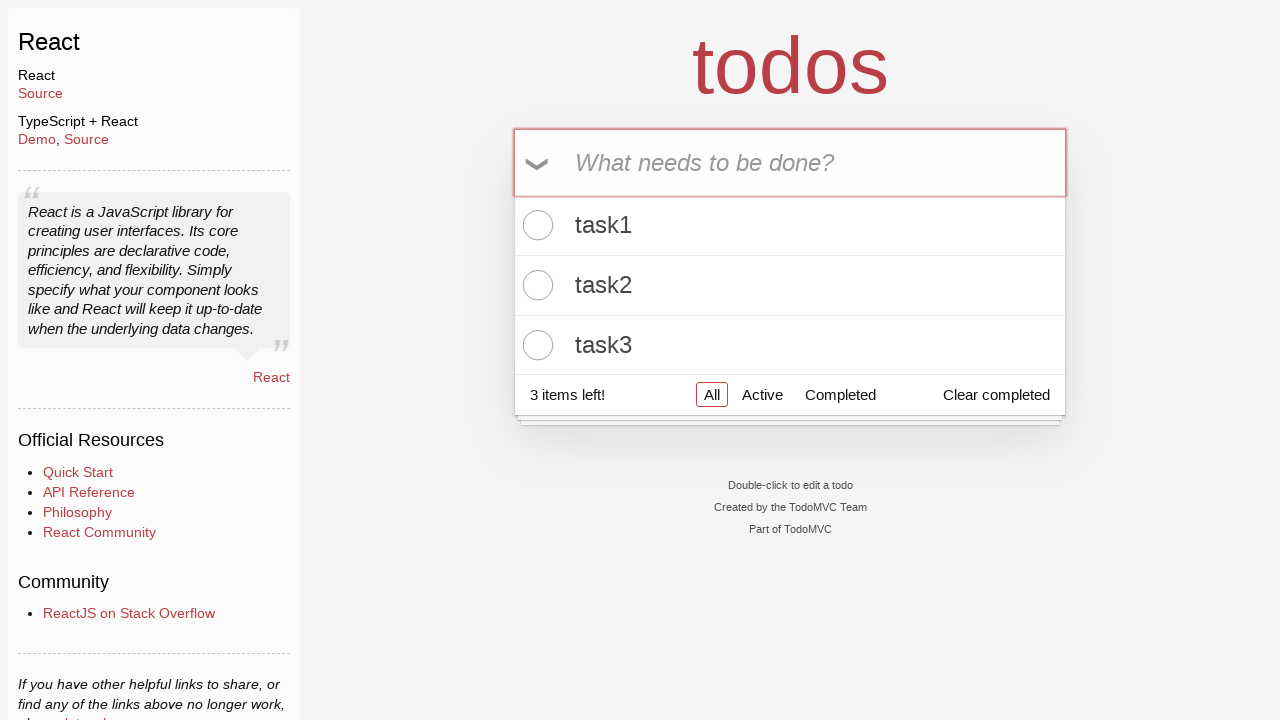

Waited for all tasks to be created and visible
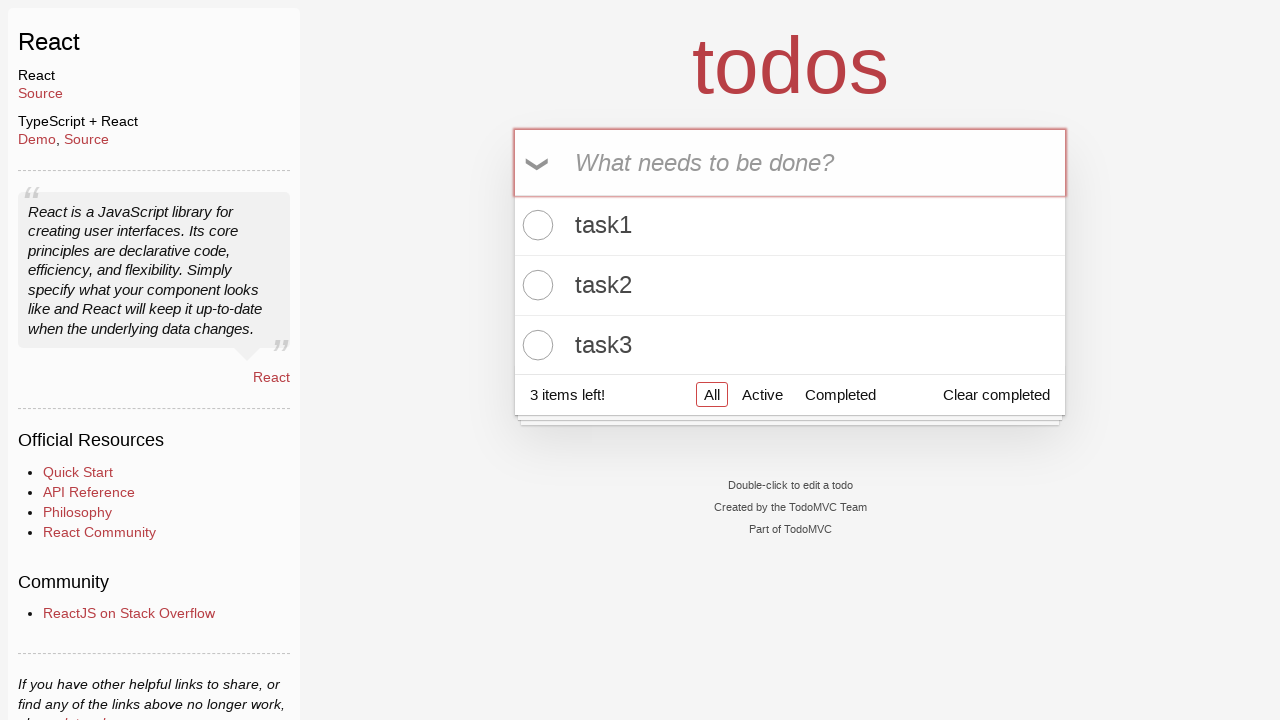

Located all task checkboxes
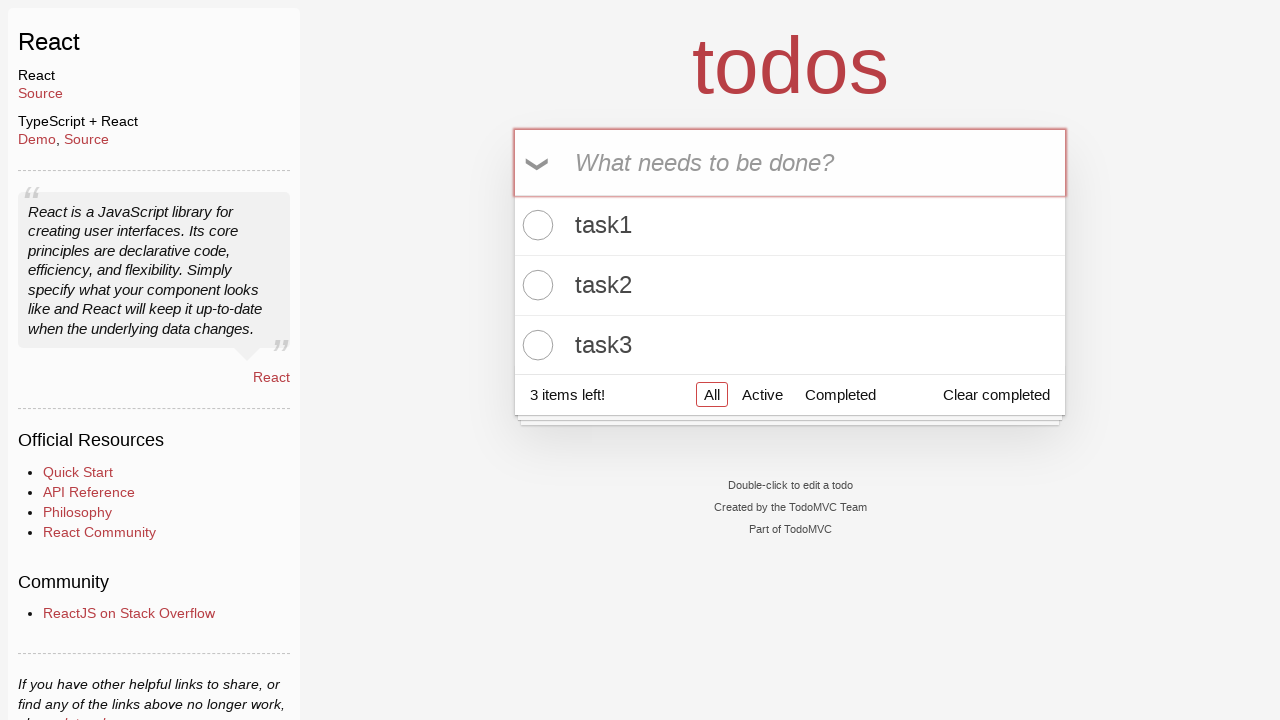

Clicked checkbox to mark task 1 as completed at (535, 225) on xpath=//input[@class='toggle' and @type='checkbox' and @data-testid='todo-item-t
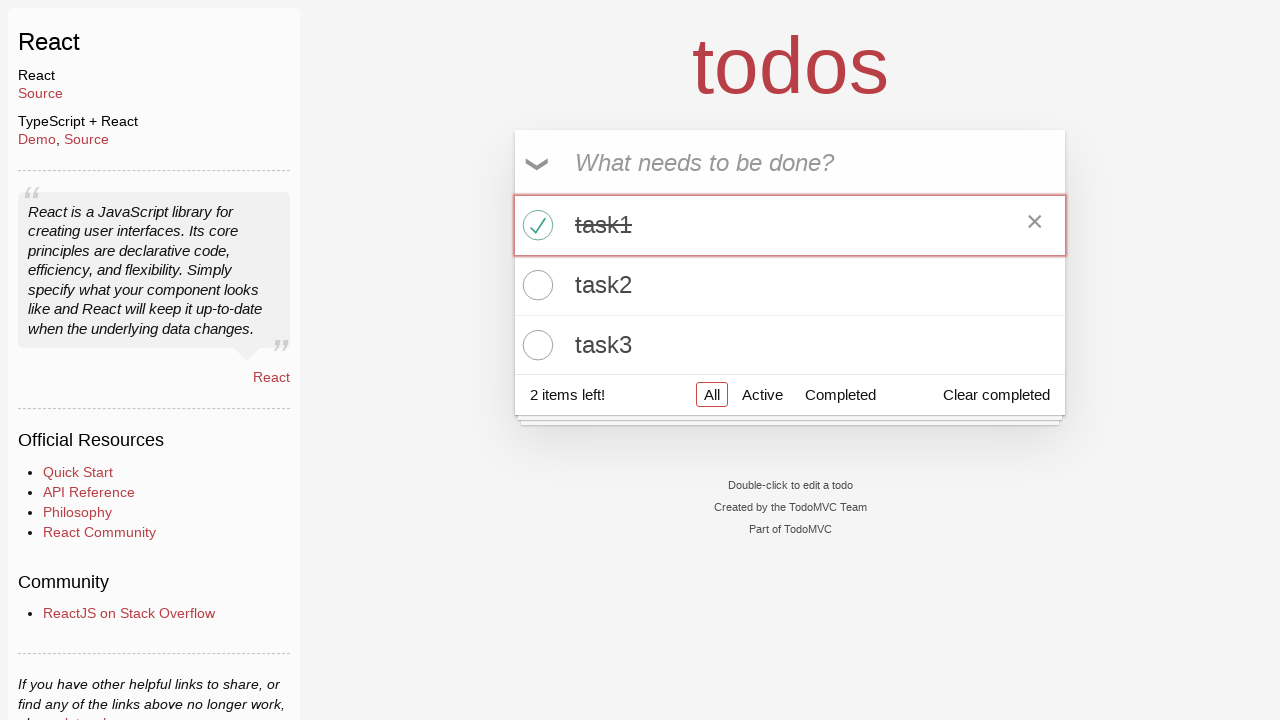

Clicked checkbox to mark task 2 as completed at (535, 285) on xpath=//input[@class='toggle' and @type='checkbox' and @data-testid='todo-item-t
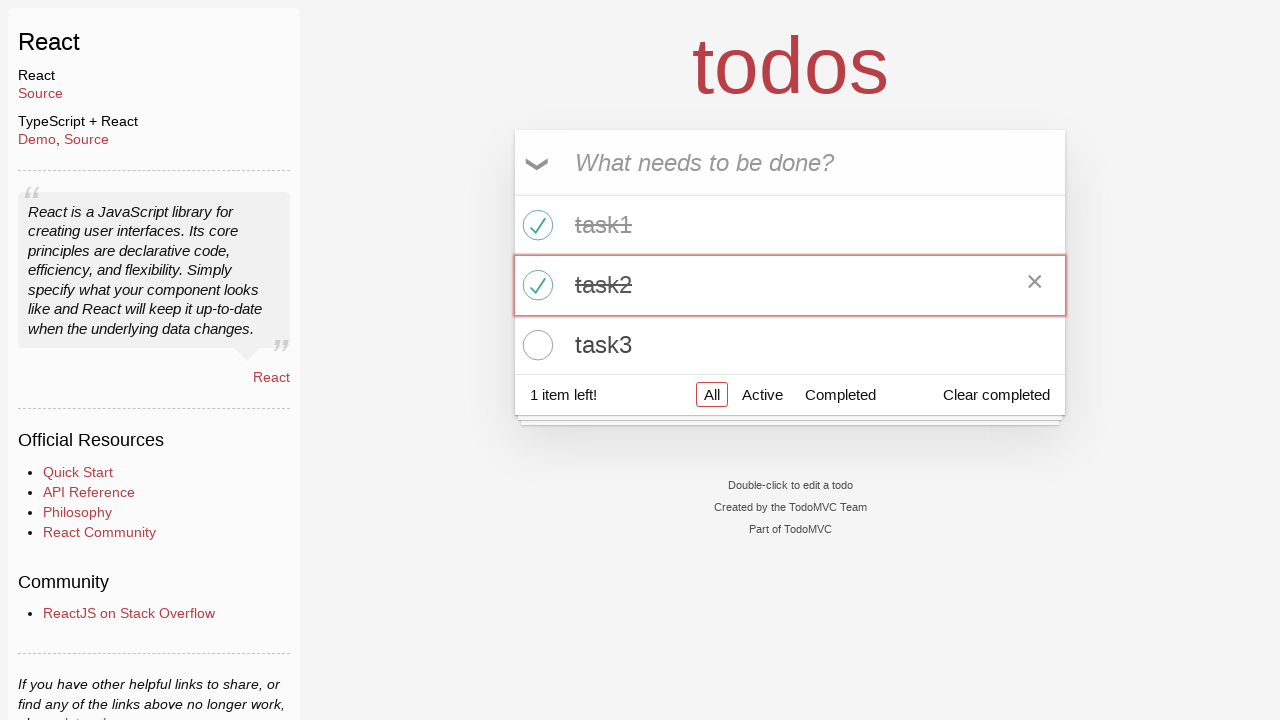

Clicked checkbox to mark task 3 as completed at (535, 345) on xpath=//input[@class='toggle' and @type='checkbox' and @data-testid='todo-item-t
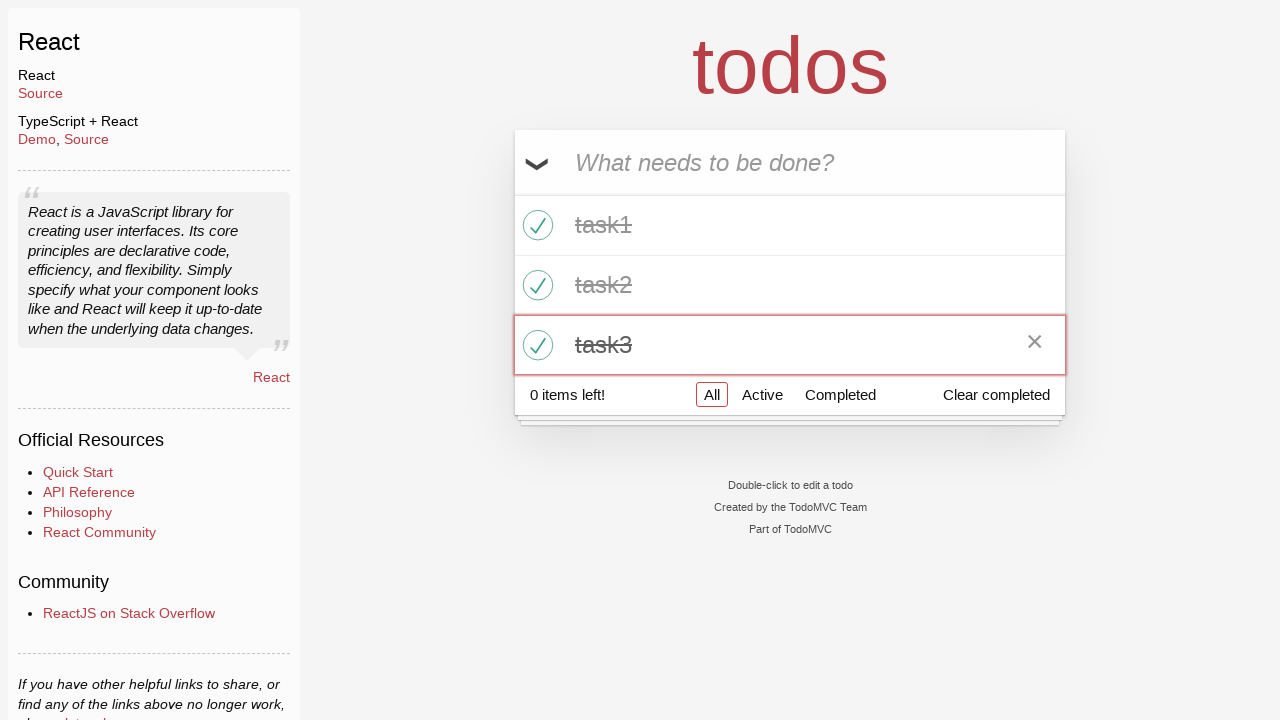

Clicked 'Clear completed' button to remove all completed tasks at (996, 395) on .clear-completed
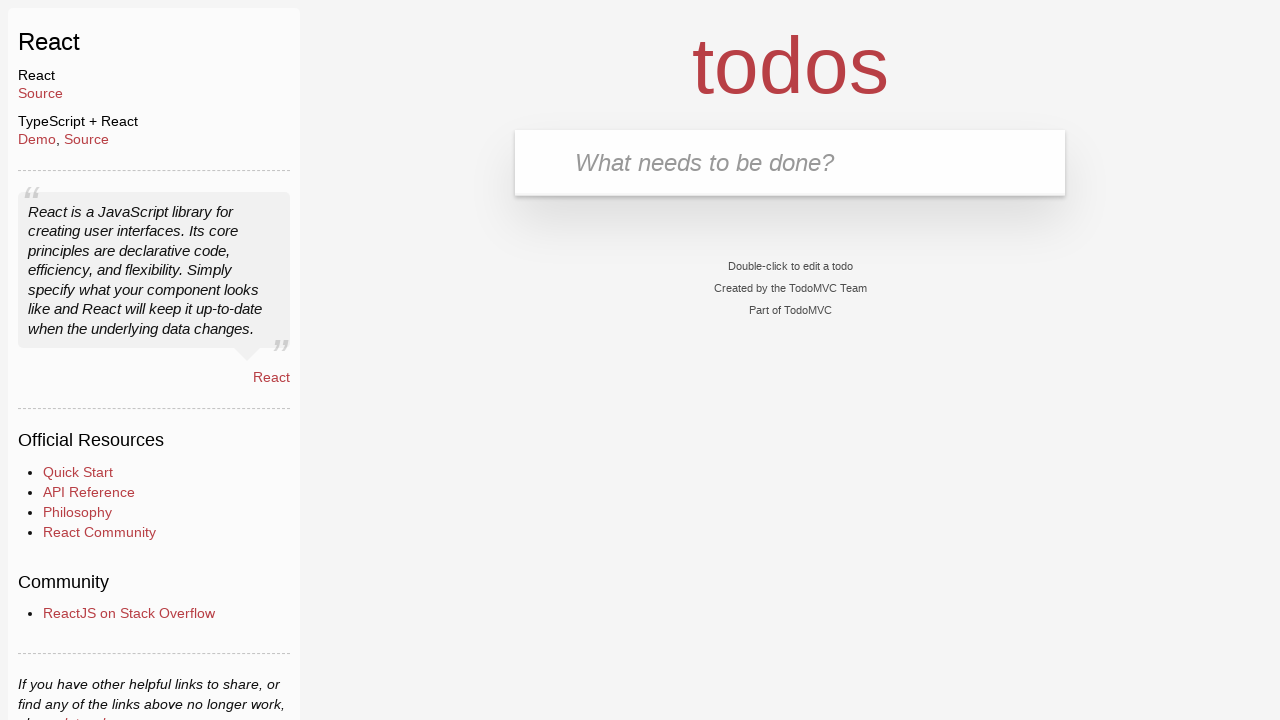

Located all remaining task items
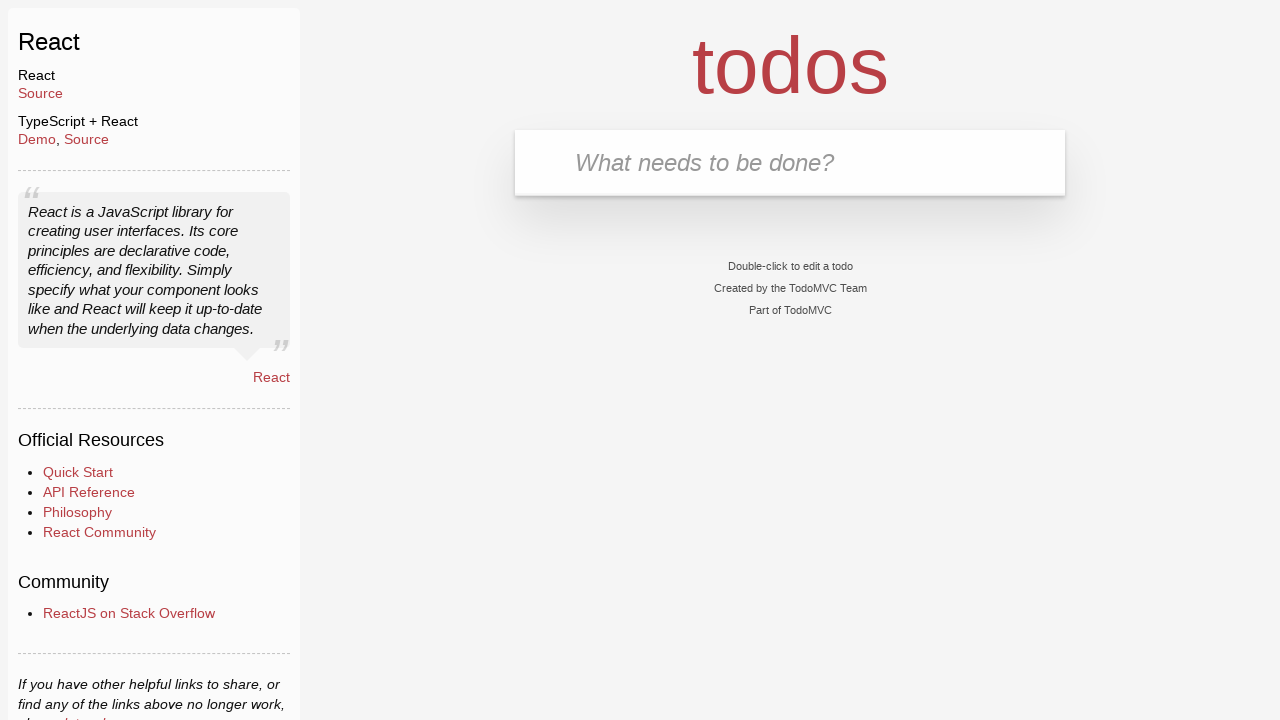

Verified that all tasks have been cleared - task list is empty
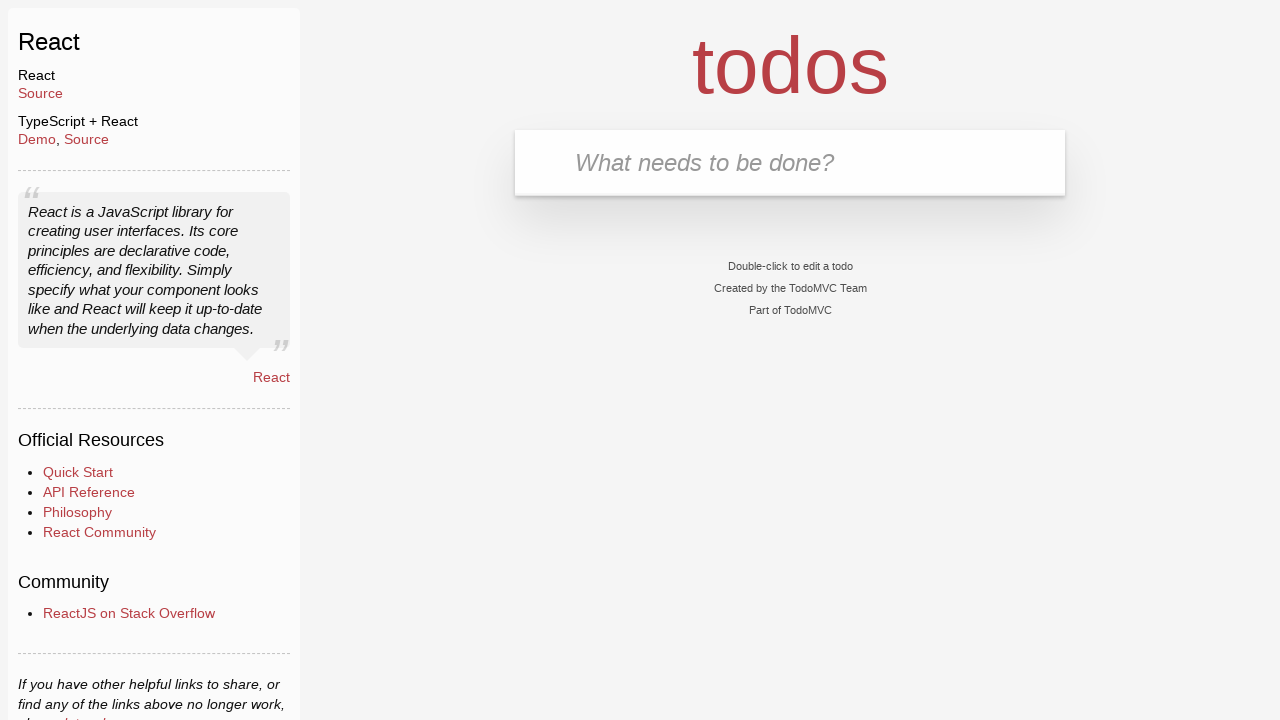

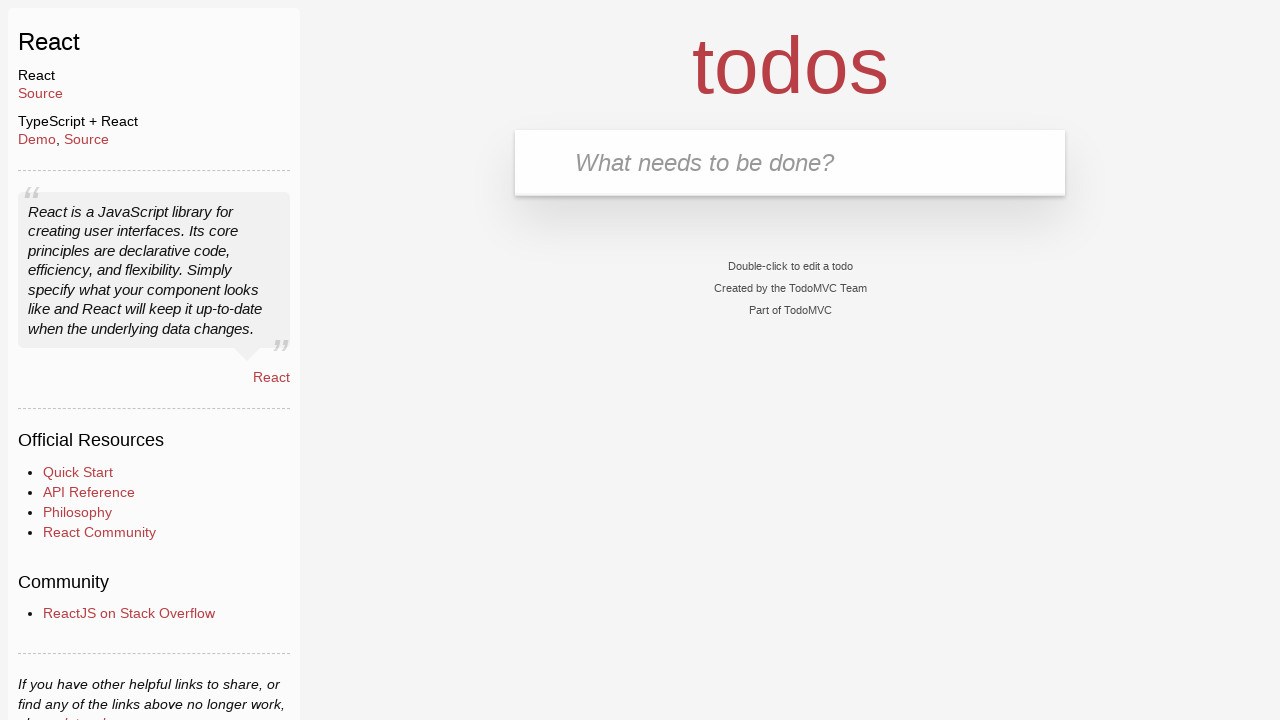